Navigates to the Rahul Shetty Academy Automation Practice page and verifies that the page loads with images and footer links present

Starting URL: https://rahulshettyacademy.com/AutomationPractice

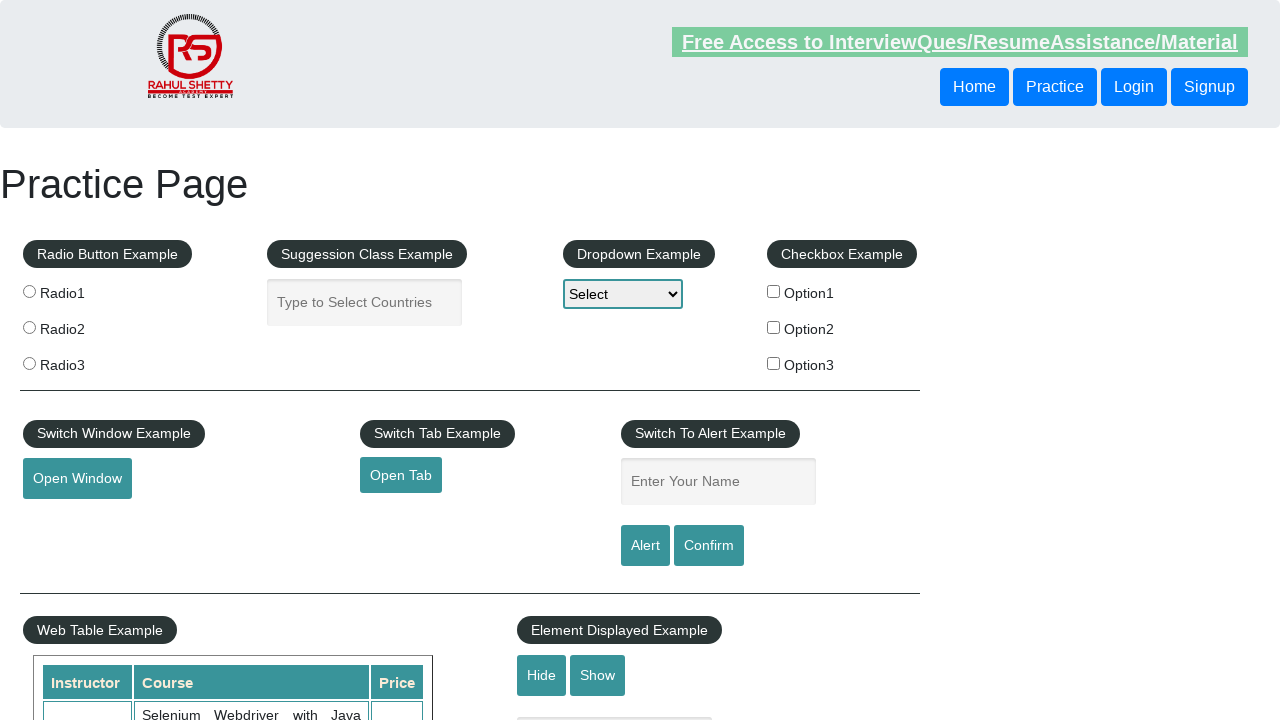

Waited for main image to be visible on the page
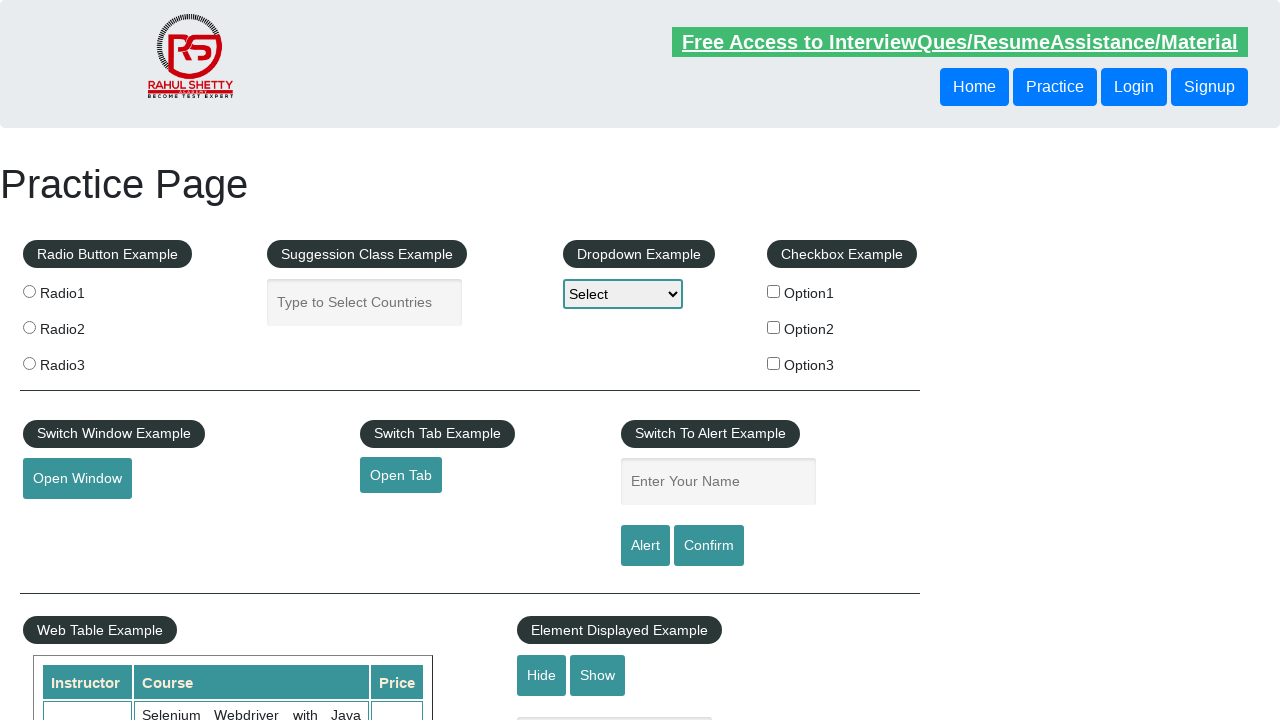

Waited for footer links section to load
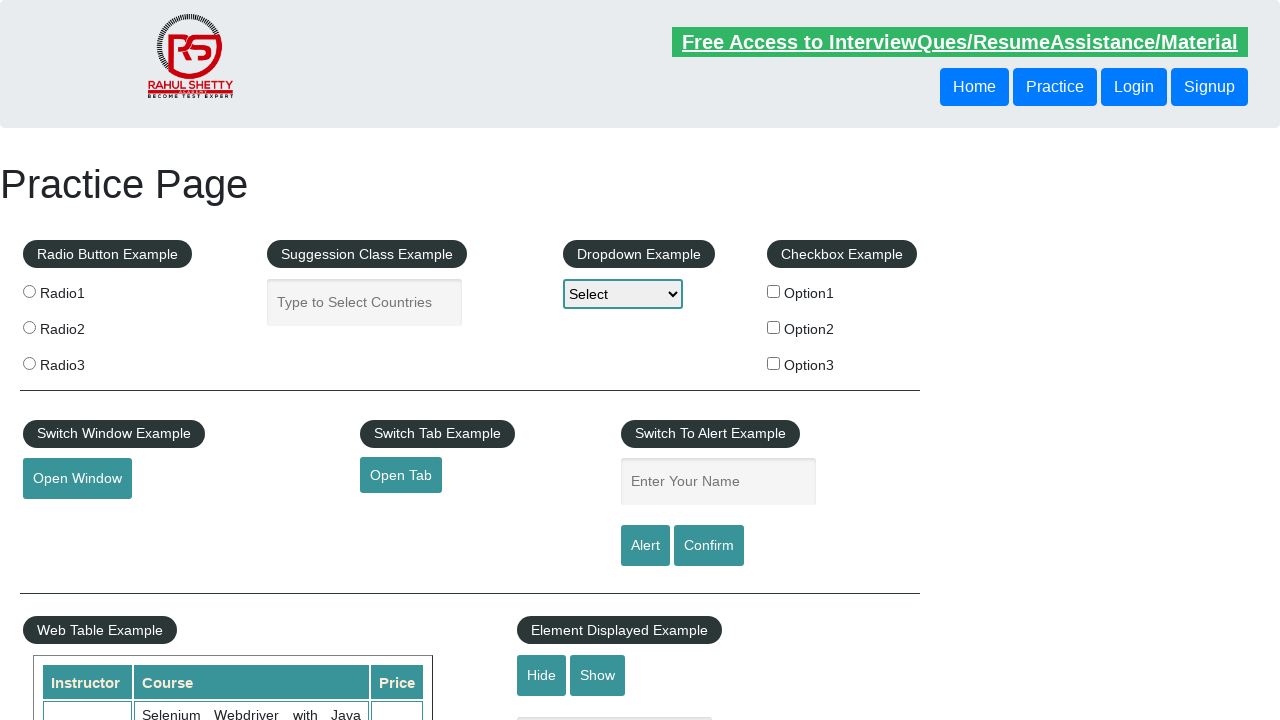

Located footer links in the page
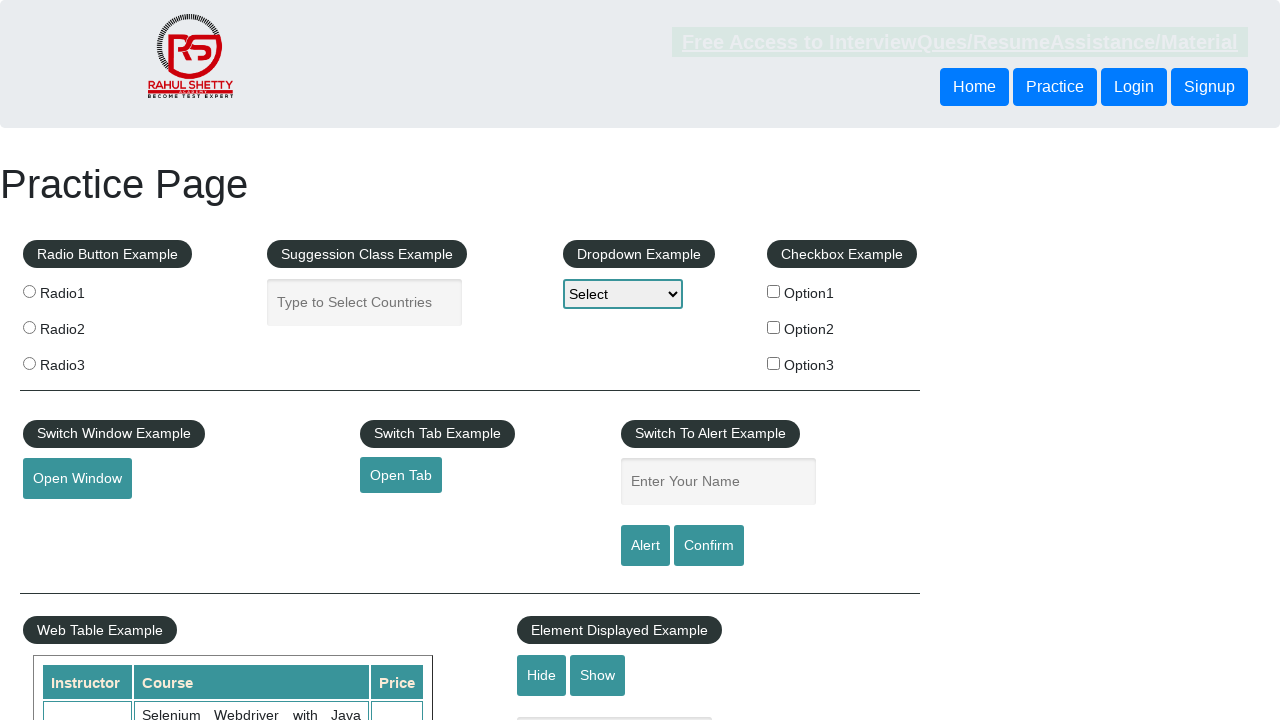

Verified that footer links are present
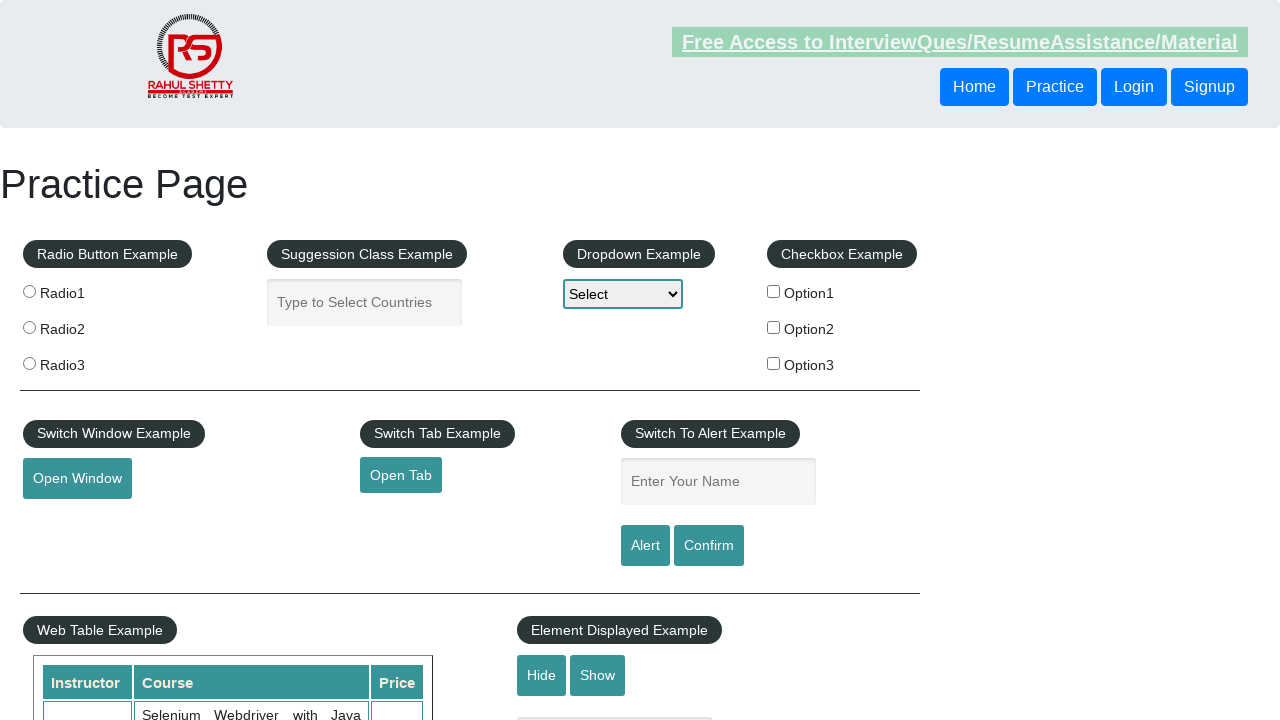

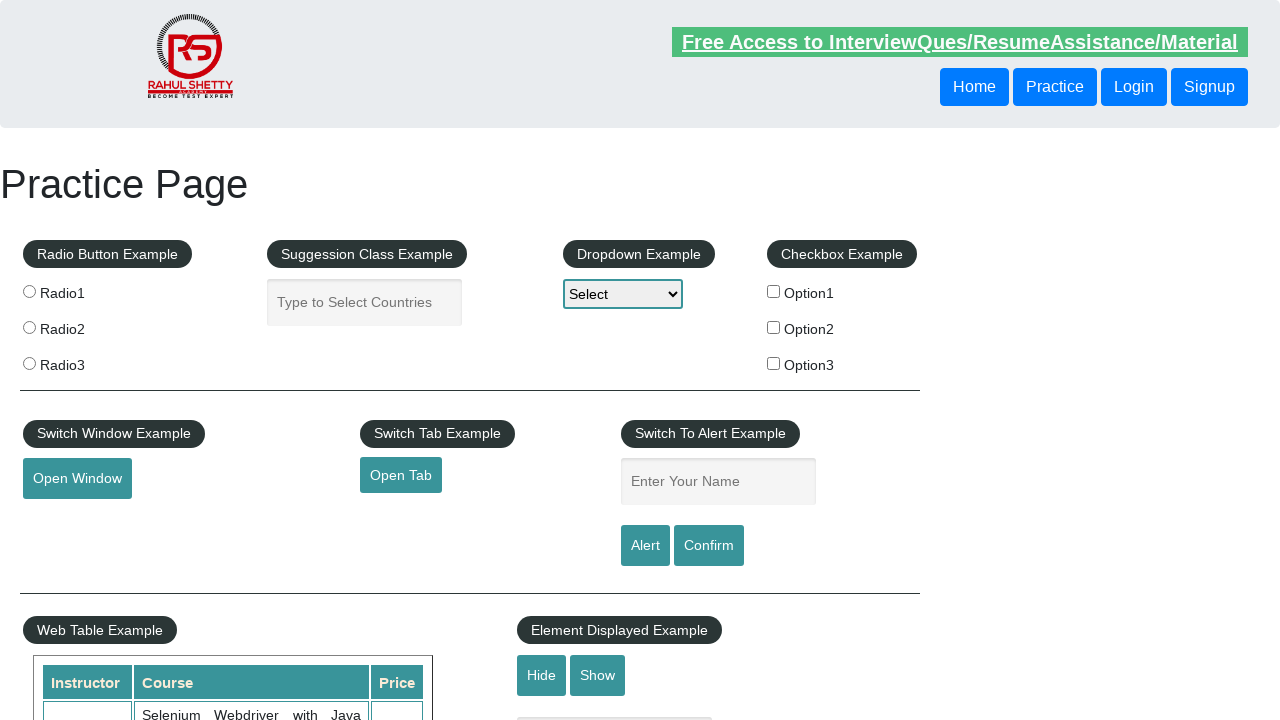